Tests form filling functionality by entering username, password, and comments, then submitting the form and verifying the submitted data appears on the results page

Starting URL: https://testpages.eviltester.com/styled/basic-html-form-test.html

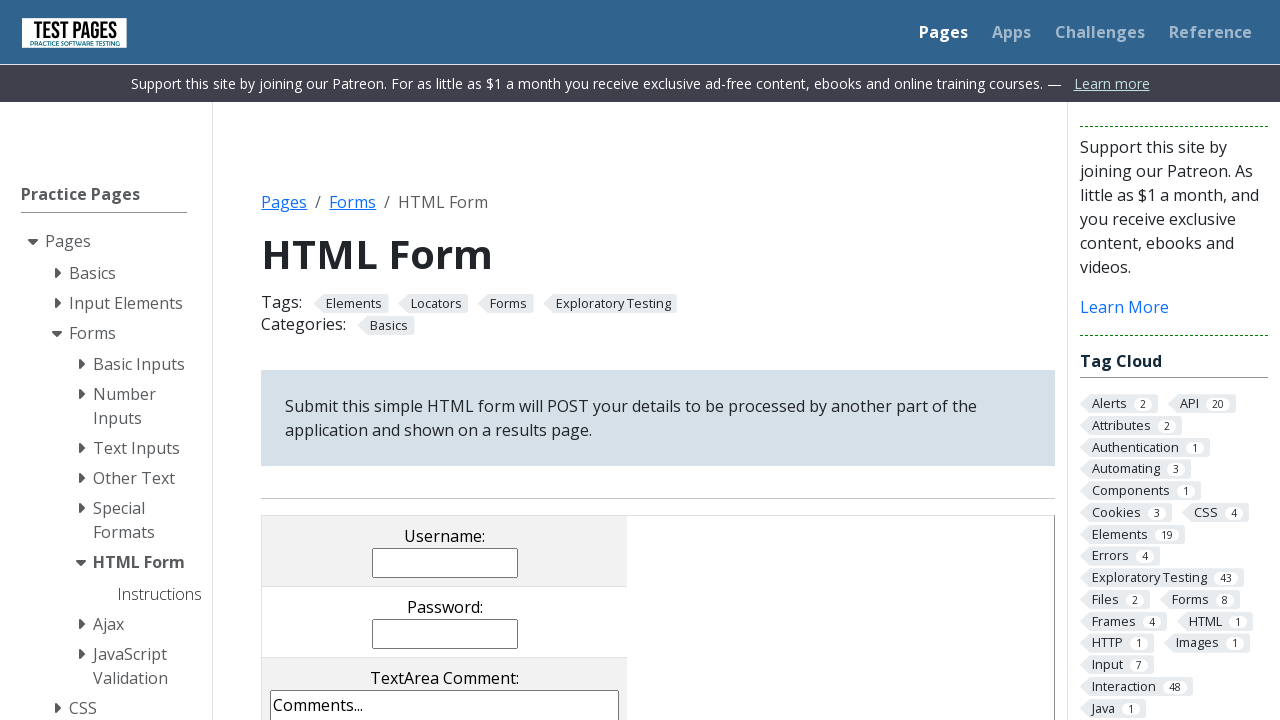

Filled username field with 'testuser' on input[name='username']
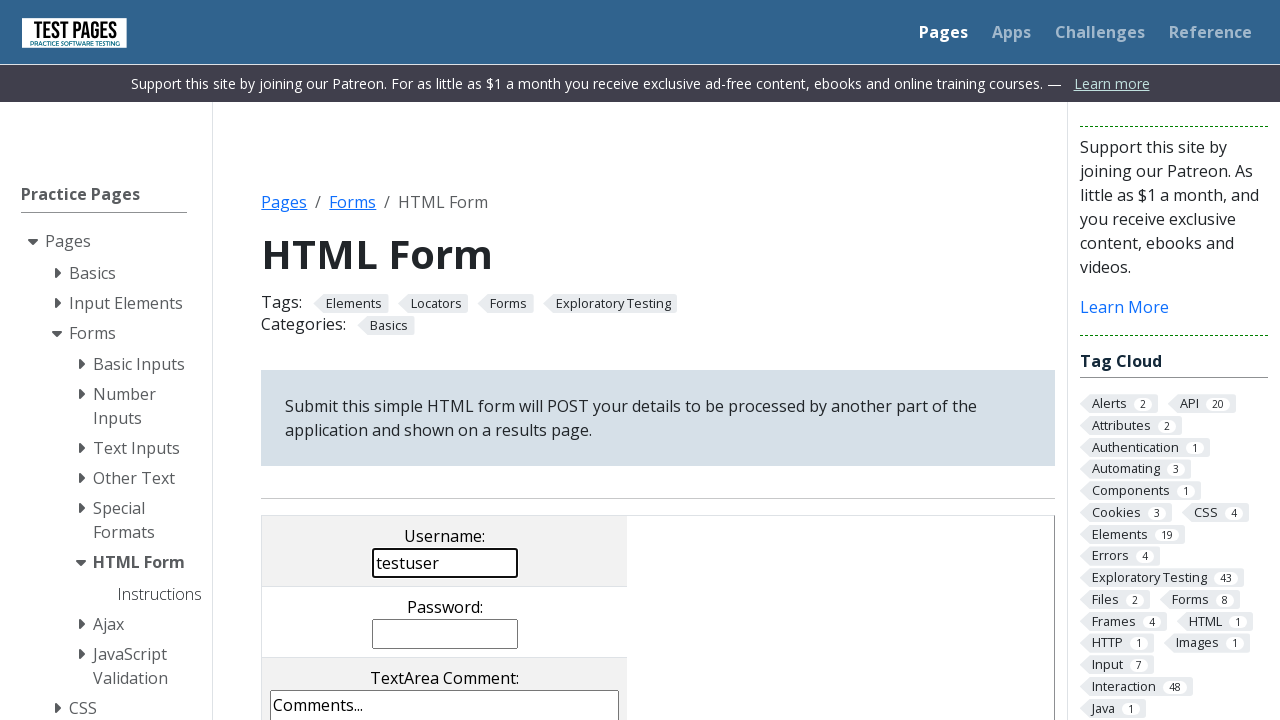

Filled password field with 'password123' on input[name='password']
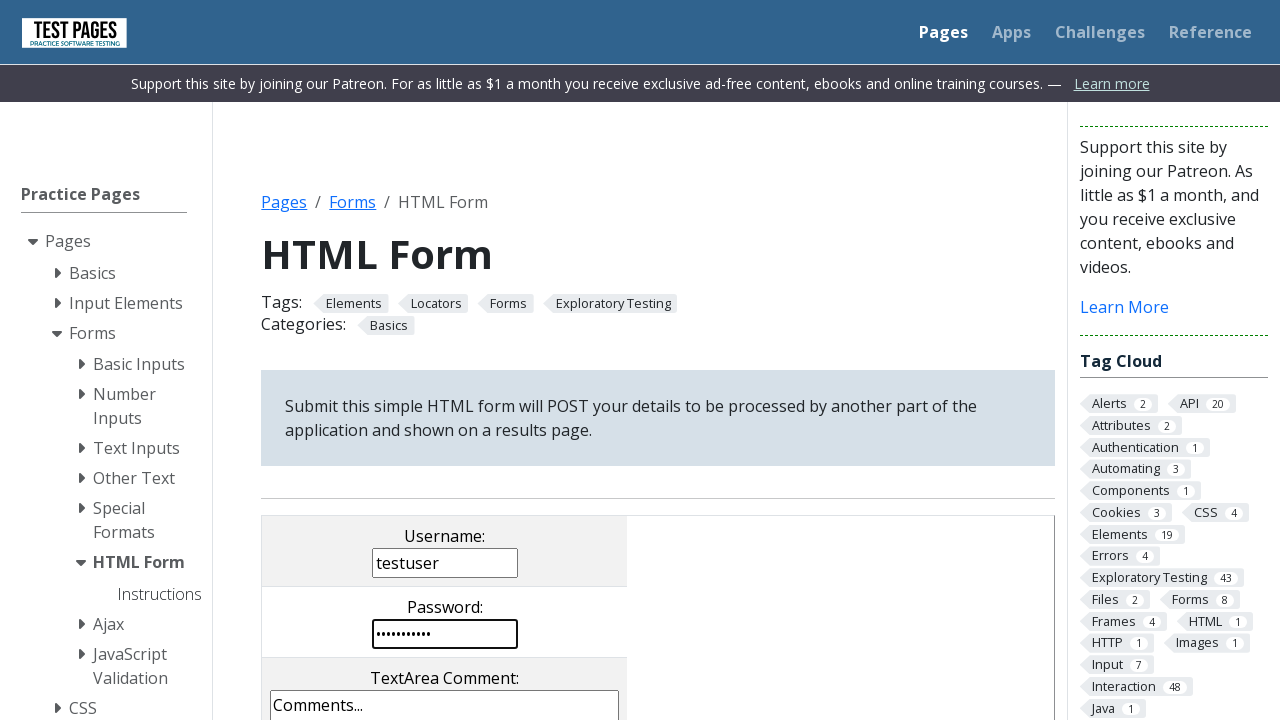

Filled comments field with 'This is a test comment.' on textarea[name='comments']
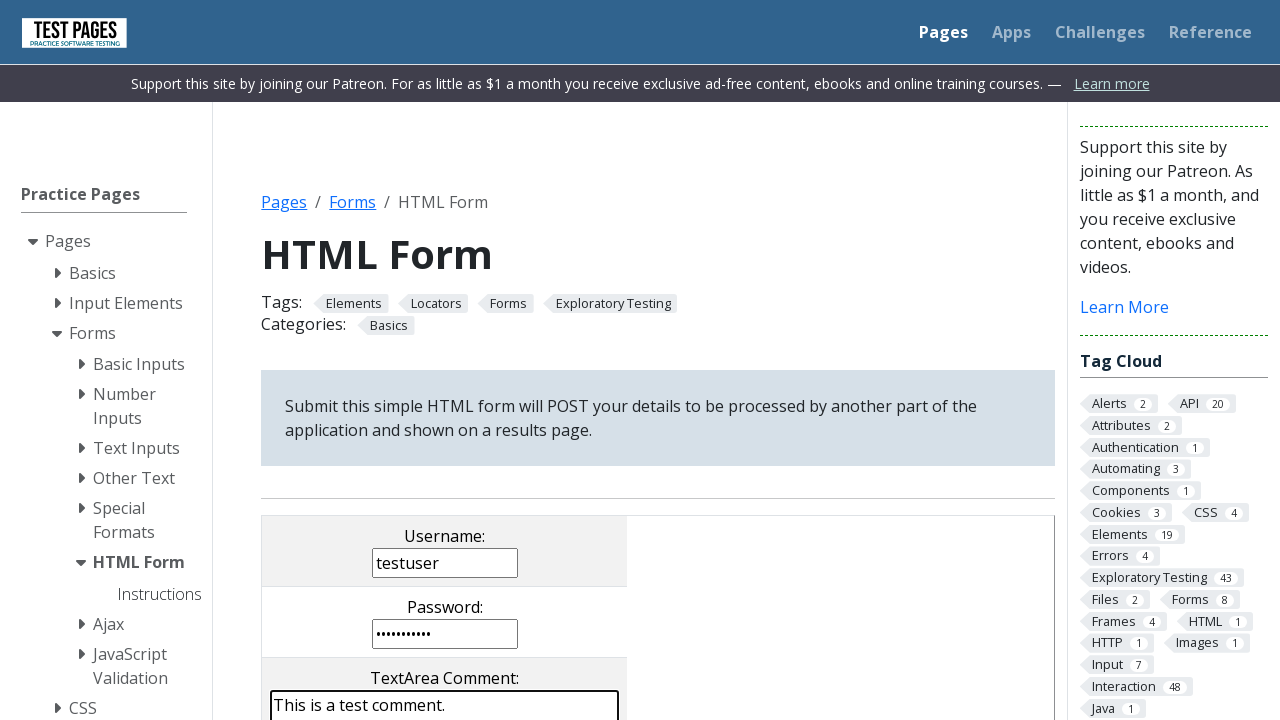

Clicked submit button to submit form at (504, 360) on input[type='submit']
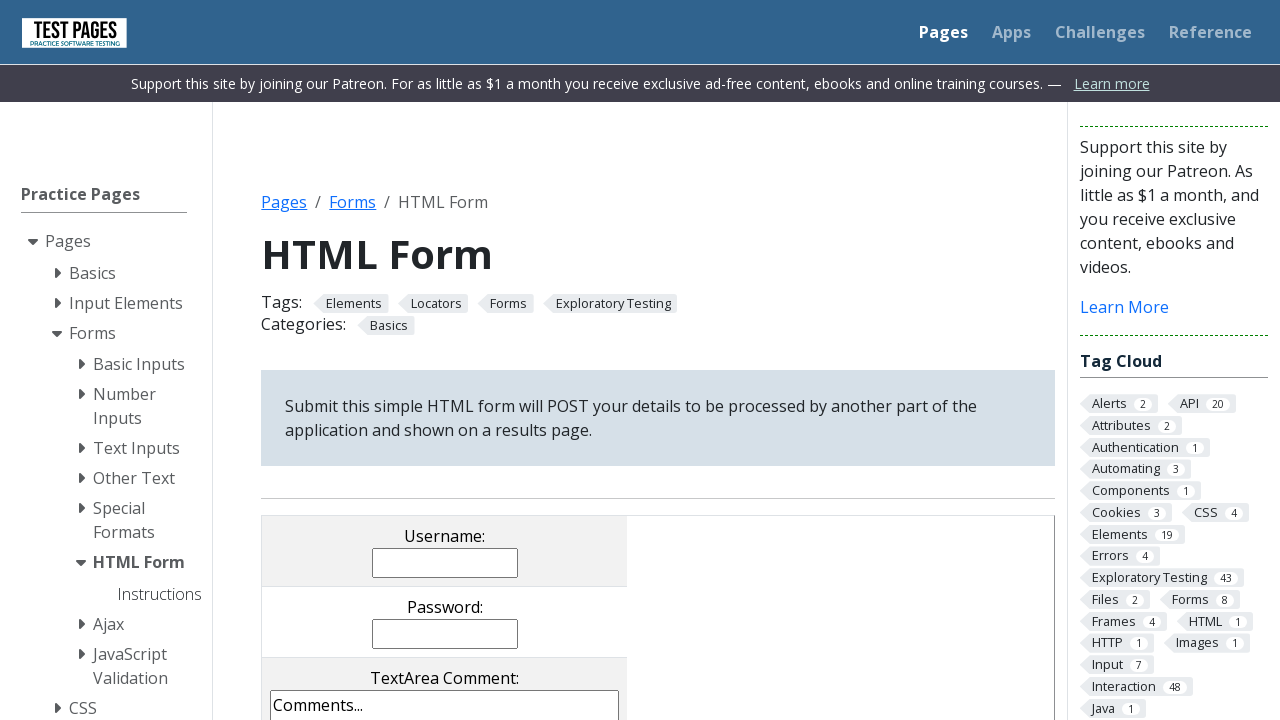

Page loaded after form submission
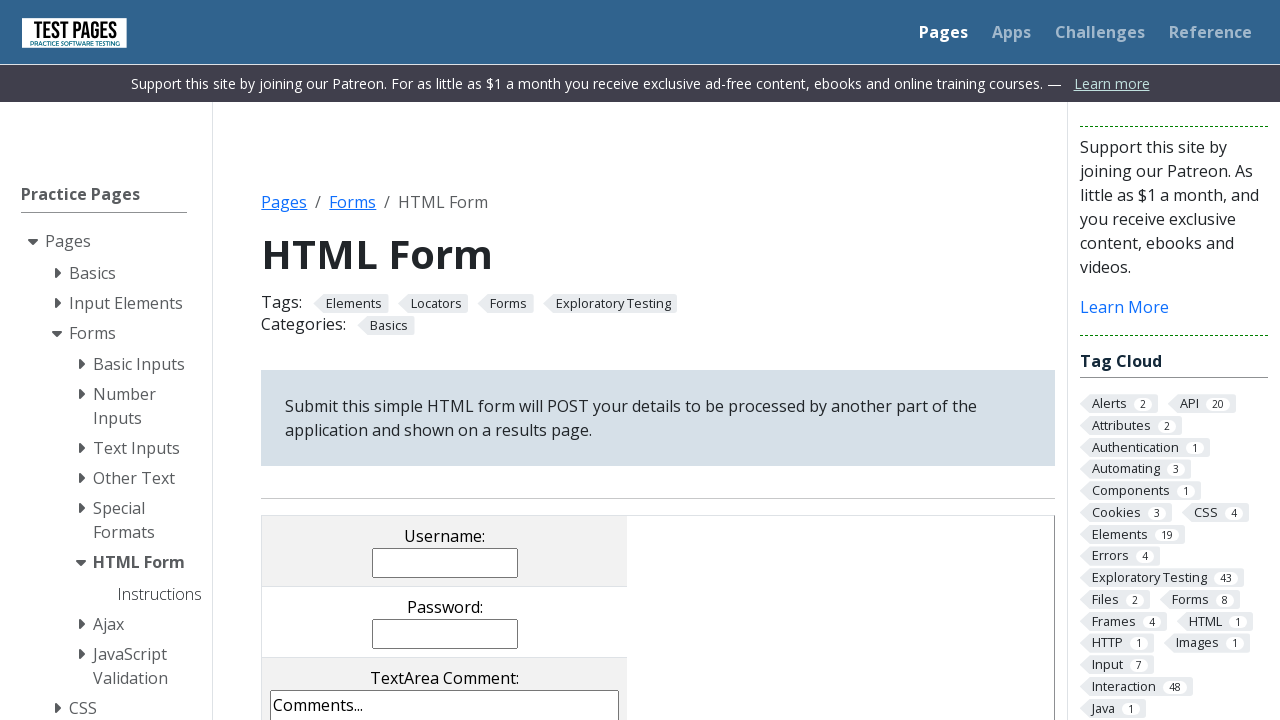

Verified username 'testuser' appears in results
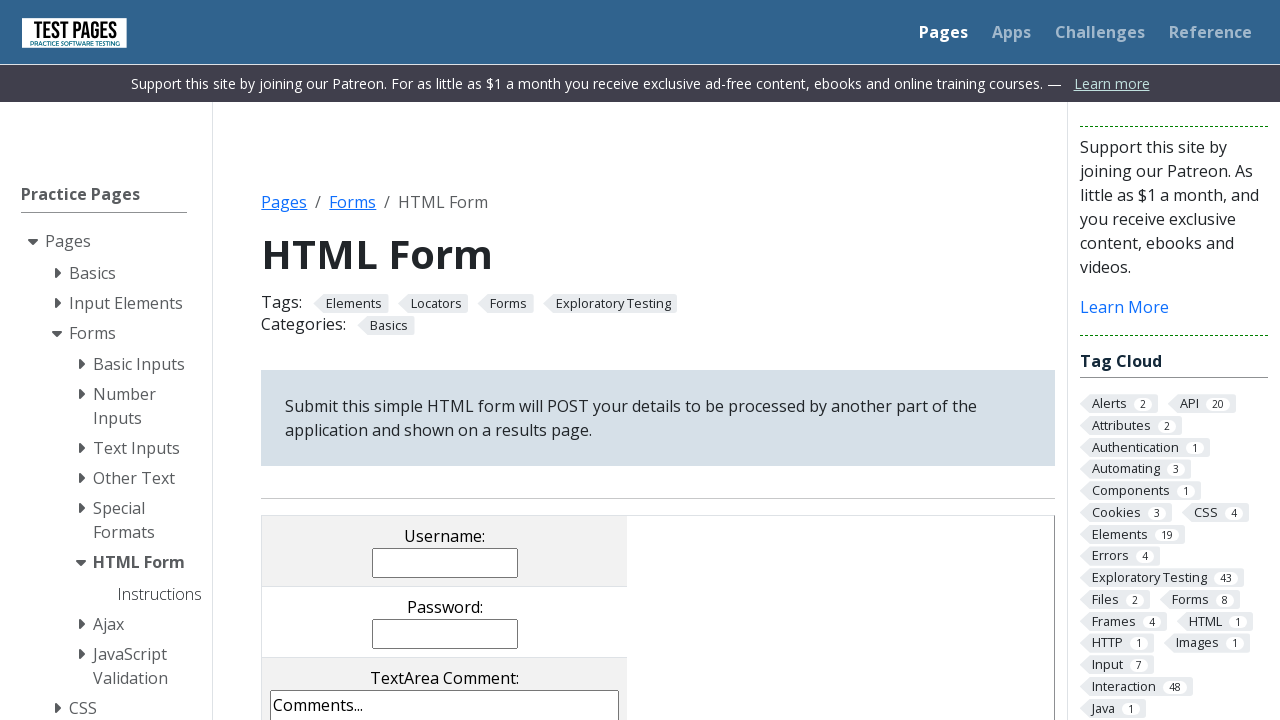

Verified password 'password123' appears in results
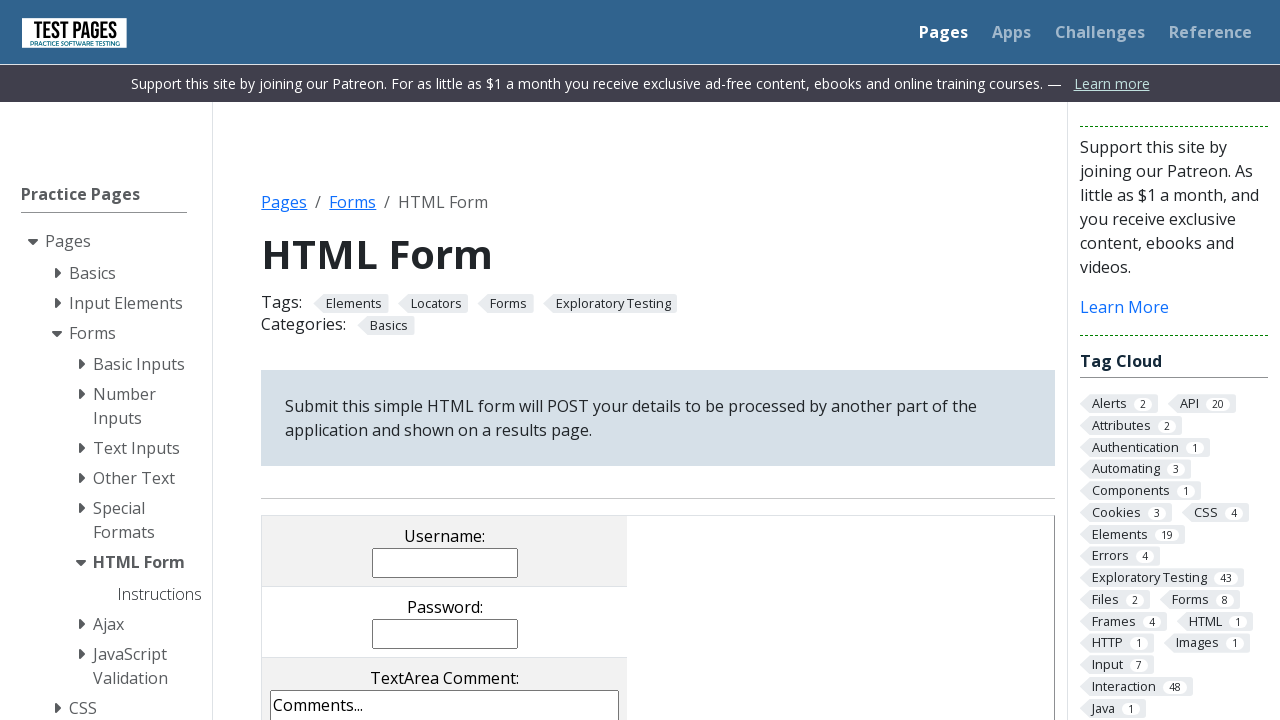

Verified comment 'This is a test comment.' appears in results
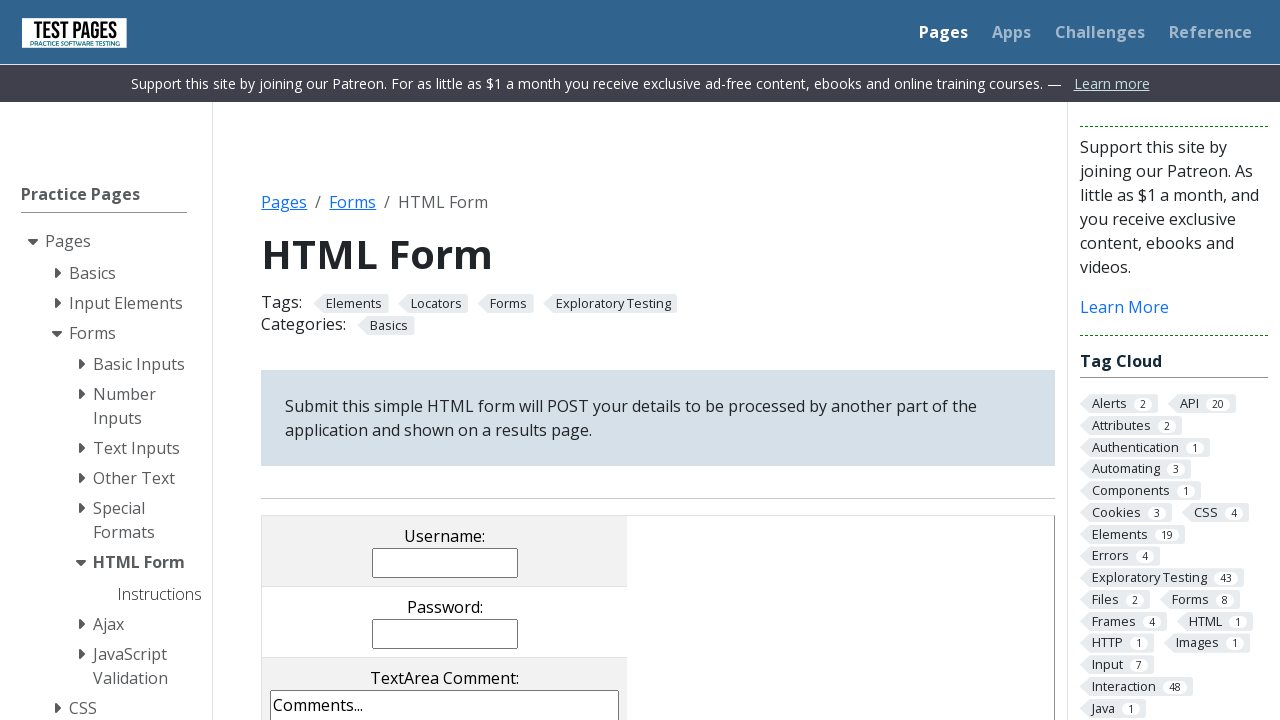

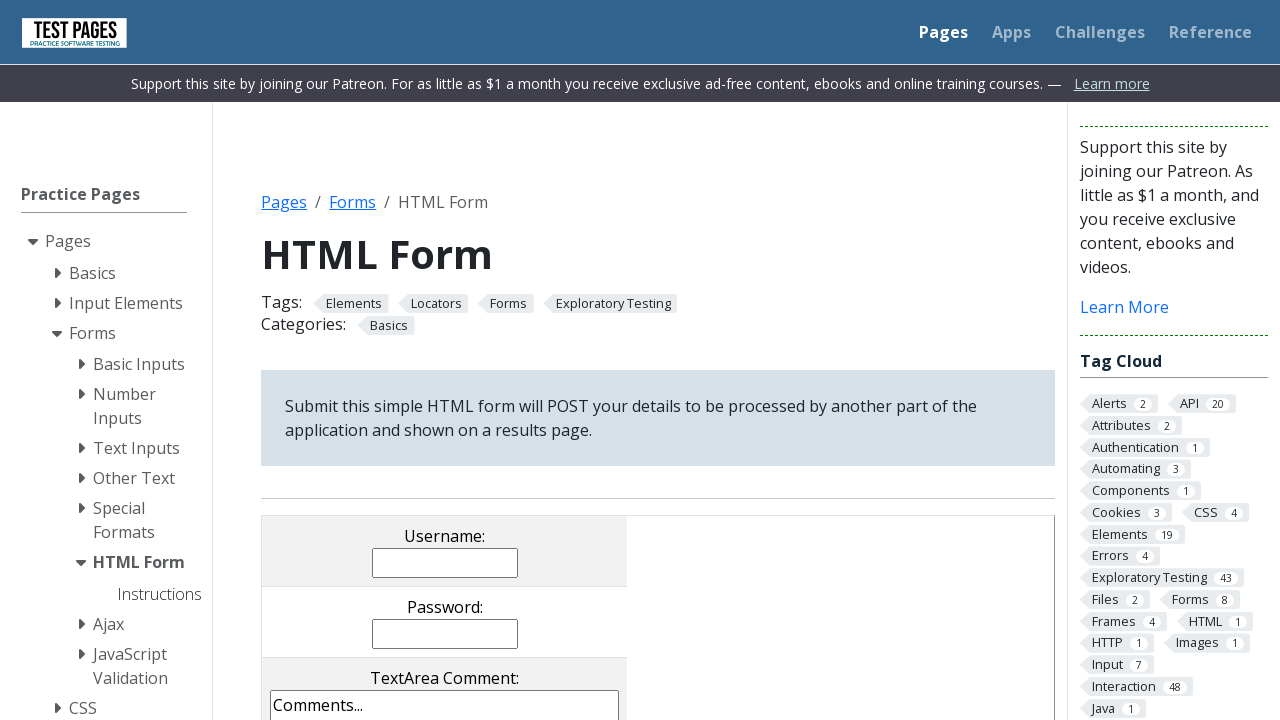